Tests an e-commerce vegetable ordering flow by adding items (Cucumber, Carrot, Brocolli) to cart, proceeding to checkout, applying a promo code, and placing the order.

Starting URL: https://www.rahulshettyacademy.com/seleniumPractise/#/

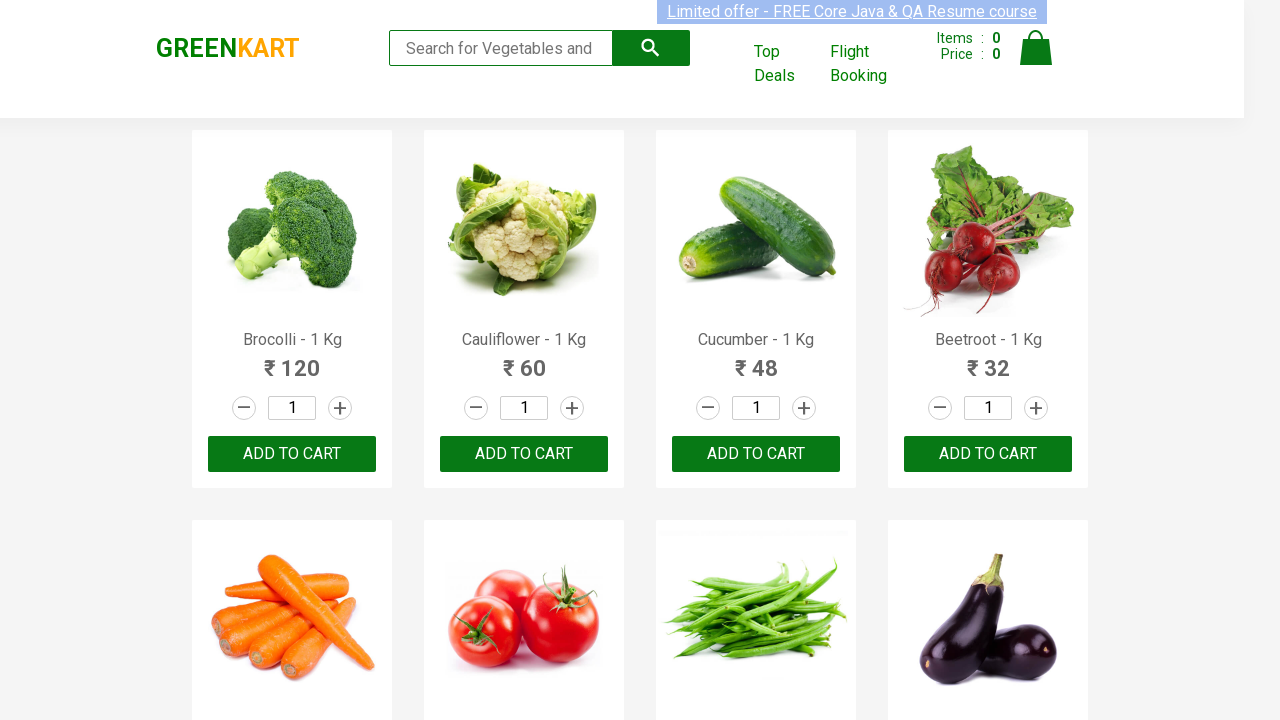

Waited for product list to load
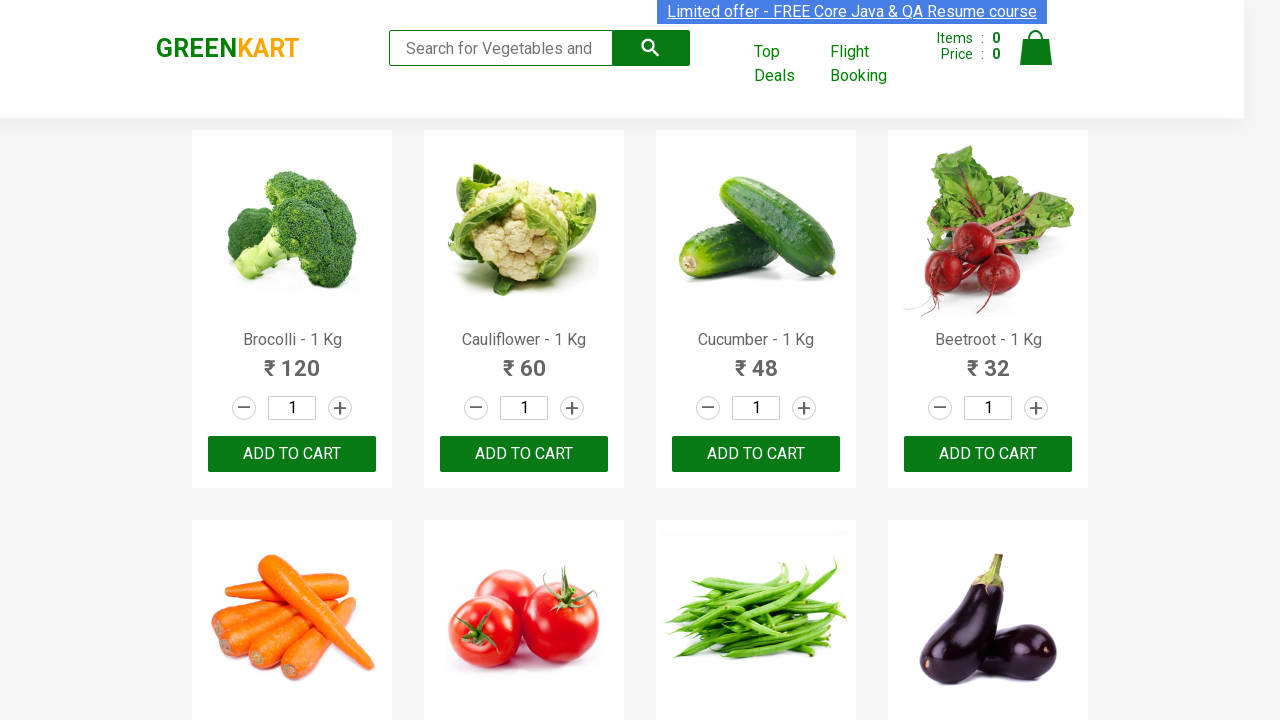

Added Cucumber to cart
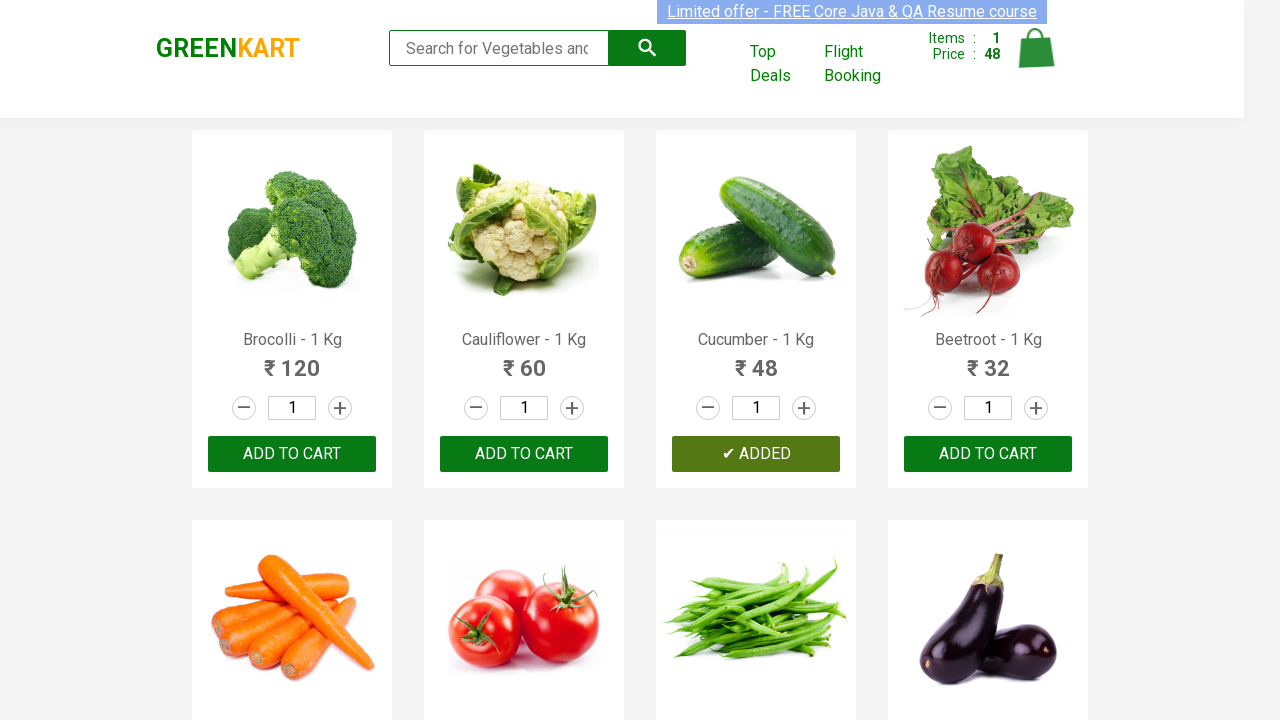

Waited for Cucumber to be added
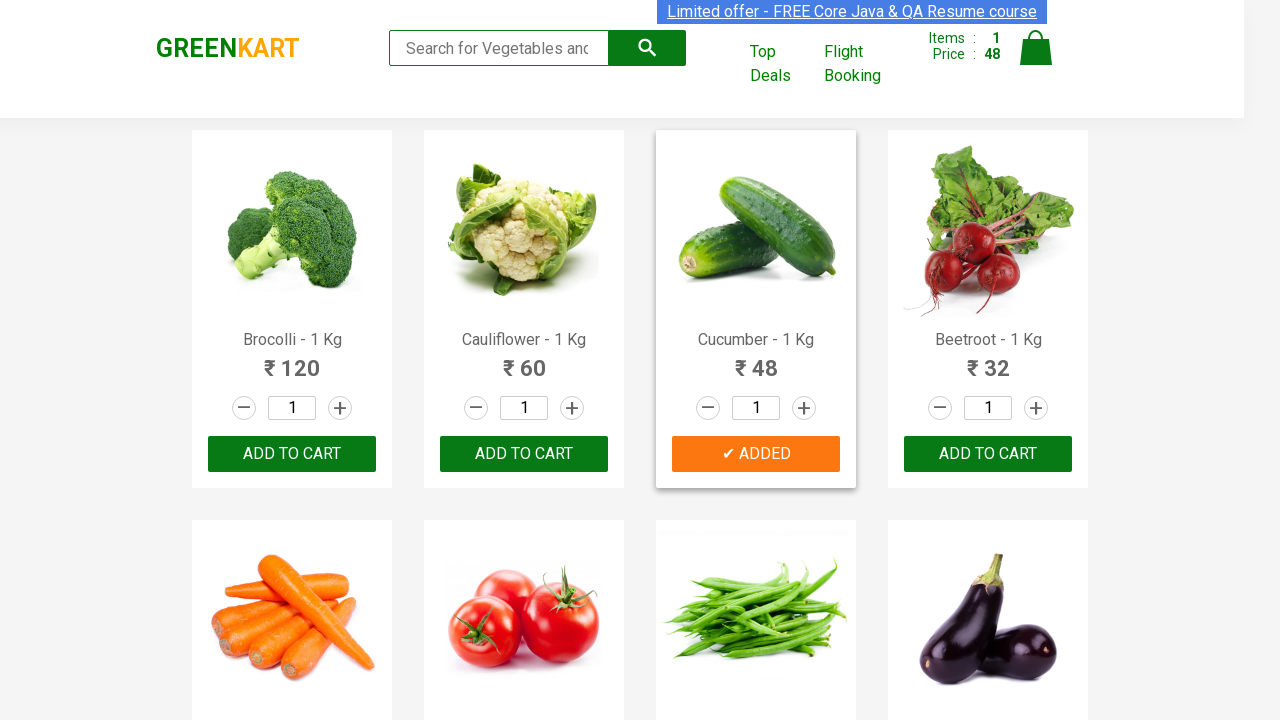

Added Carrot to cart
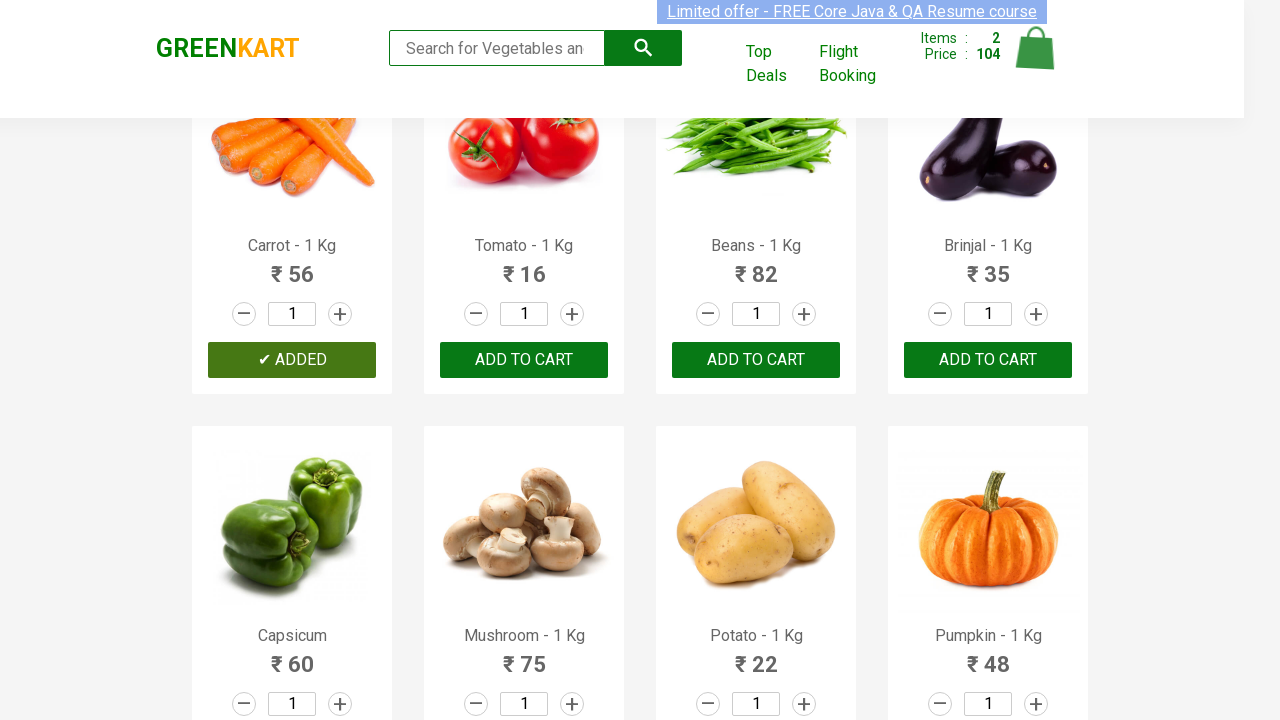

Waited for Carrot to be added
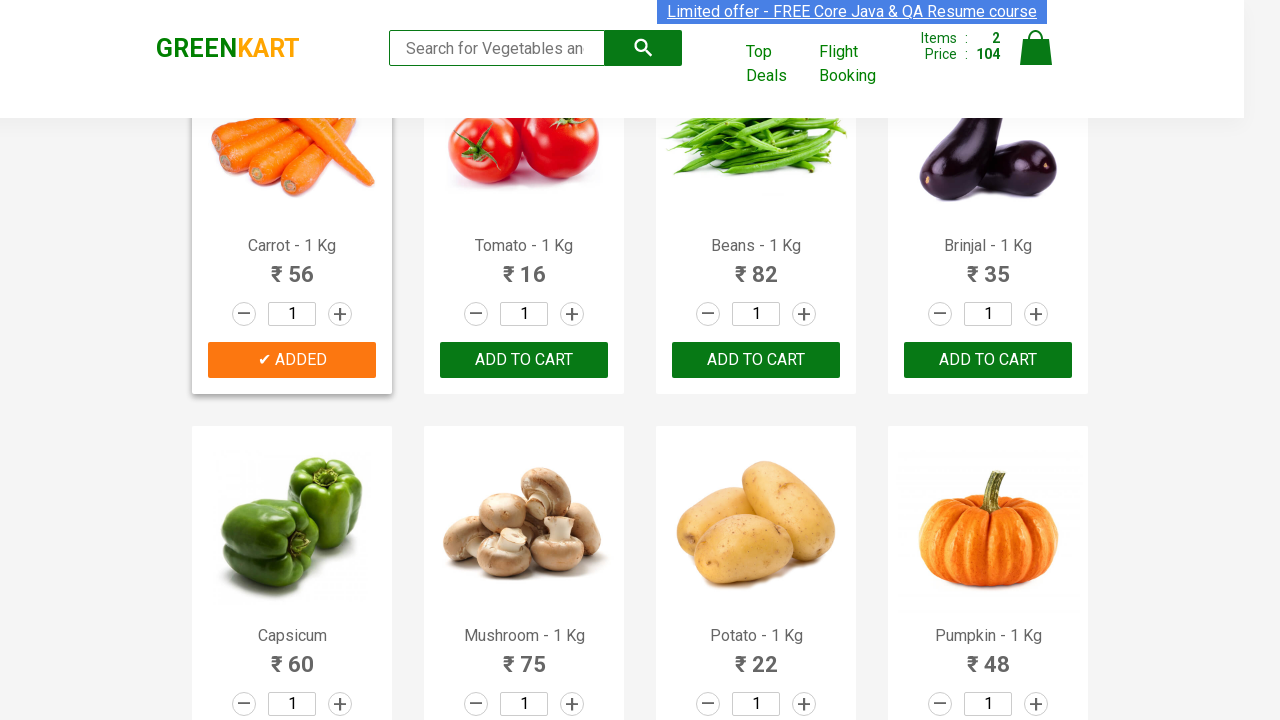

Added Brocolli to cart
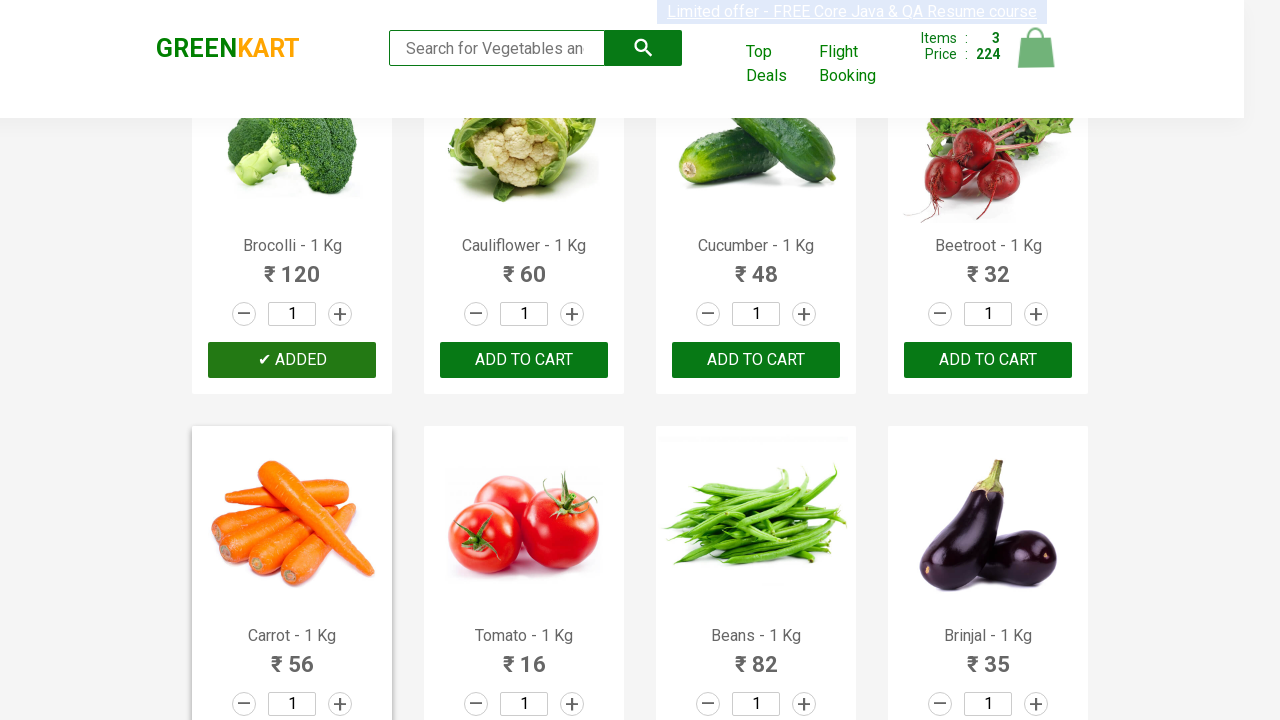

Waited for Brocolli to be added
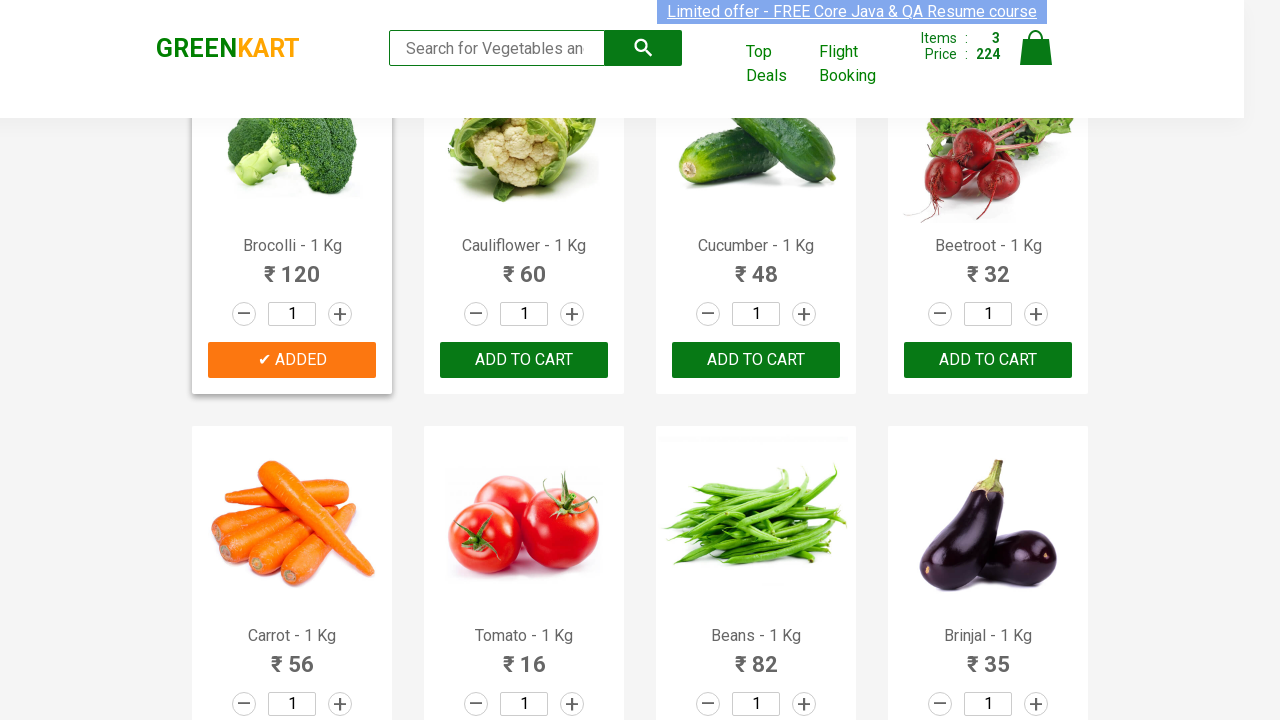

Clicked cart icon to view cart at (1036, 59) on a.cart-icon
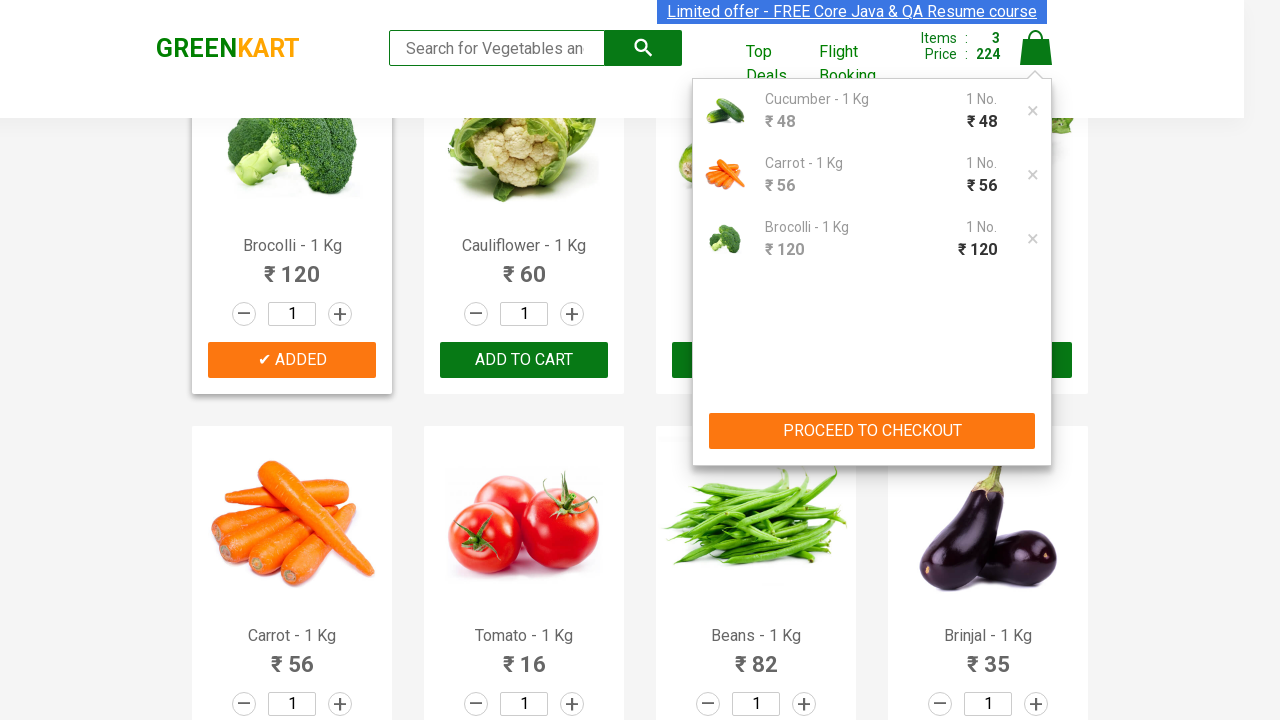

Clicked PROCEED TO CHECKOUT button at (872, 431) on xpath=//button[text()='PROCEED TO CHECKOUT']
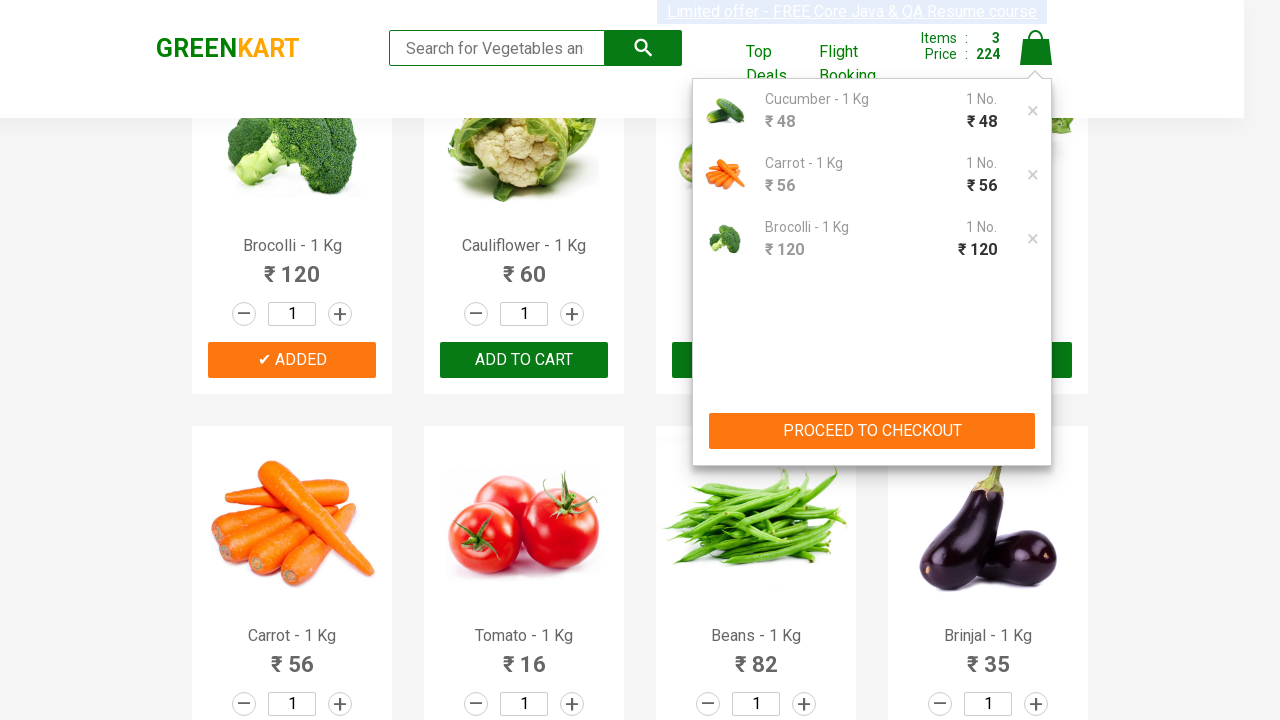

Entered promo code 'rahulshettyacademy' on input.promoCode
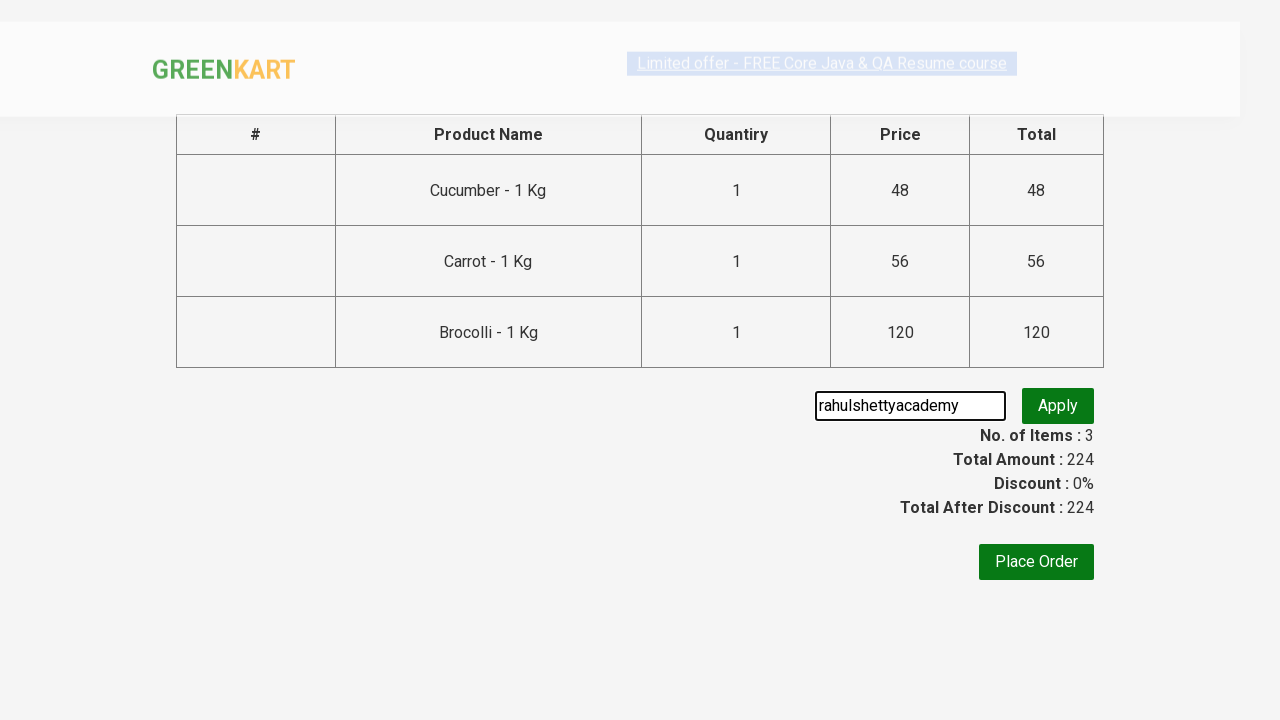

Clicked button to apply promo code at (1058, 406) on button.promoBtn
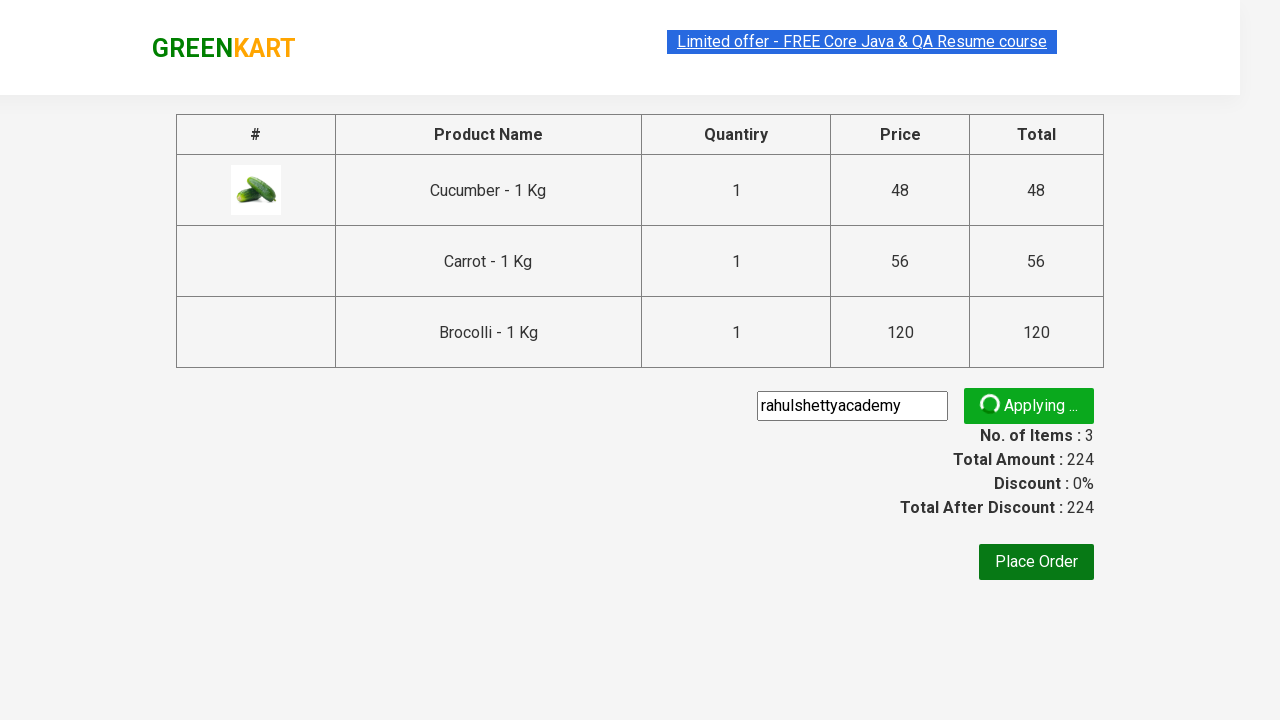

Promo code applied successfully
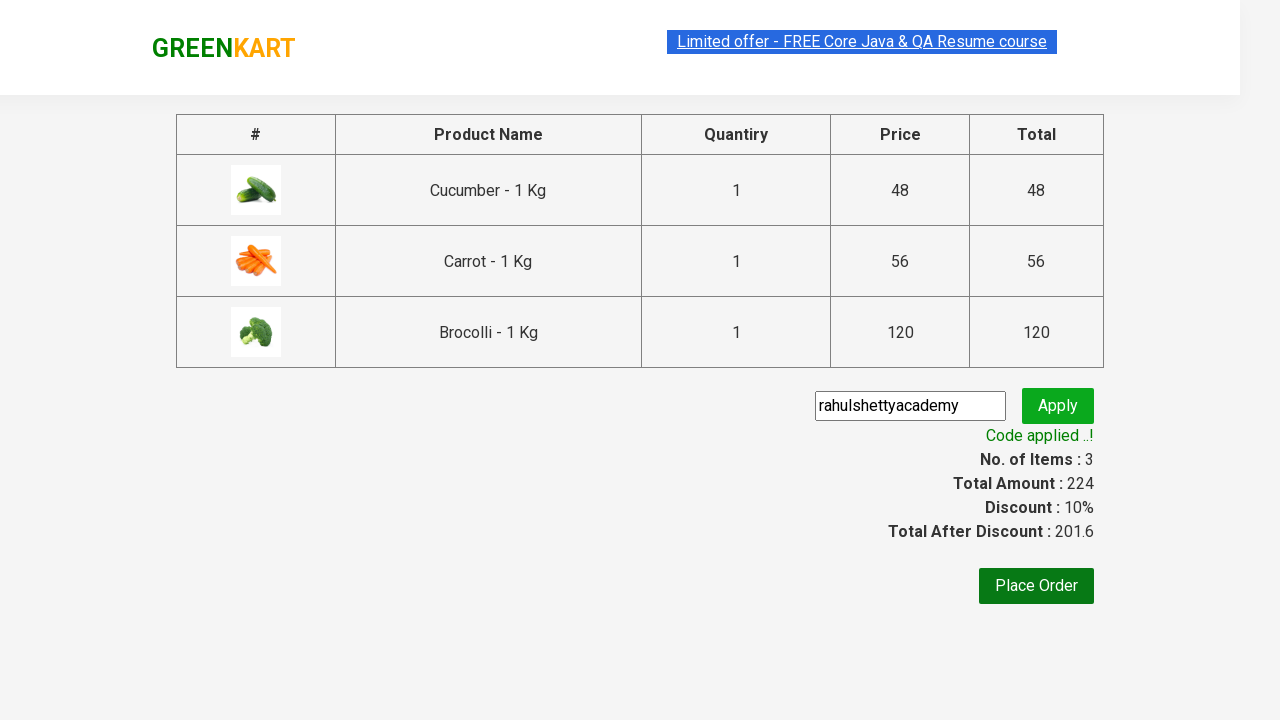

Clicked Place Order button to complete purchase at (1036, 586) on xpath=//button[text()='Place Order']
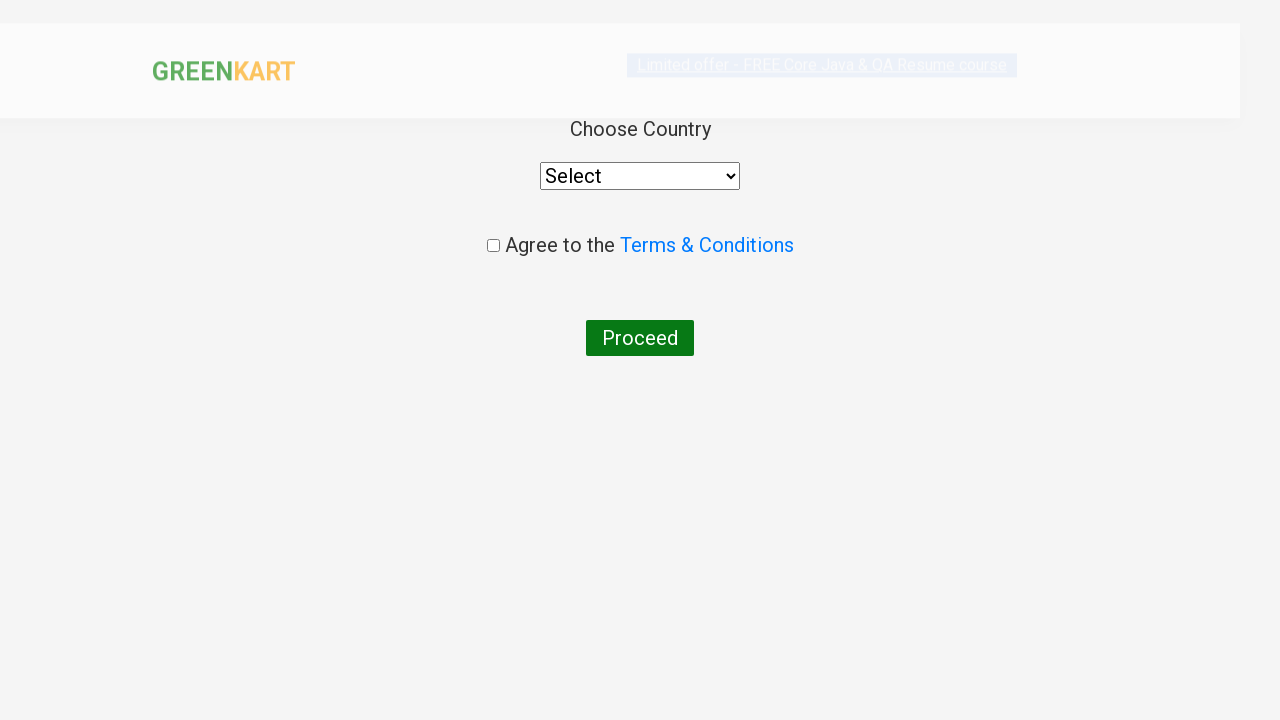

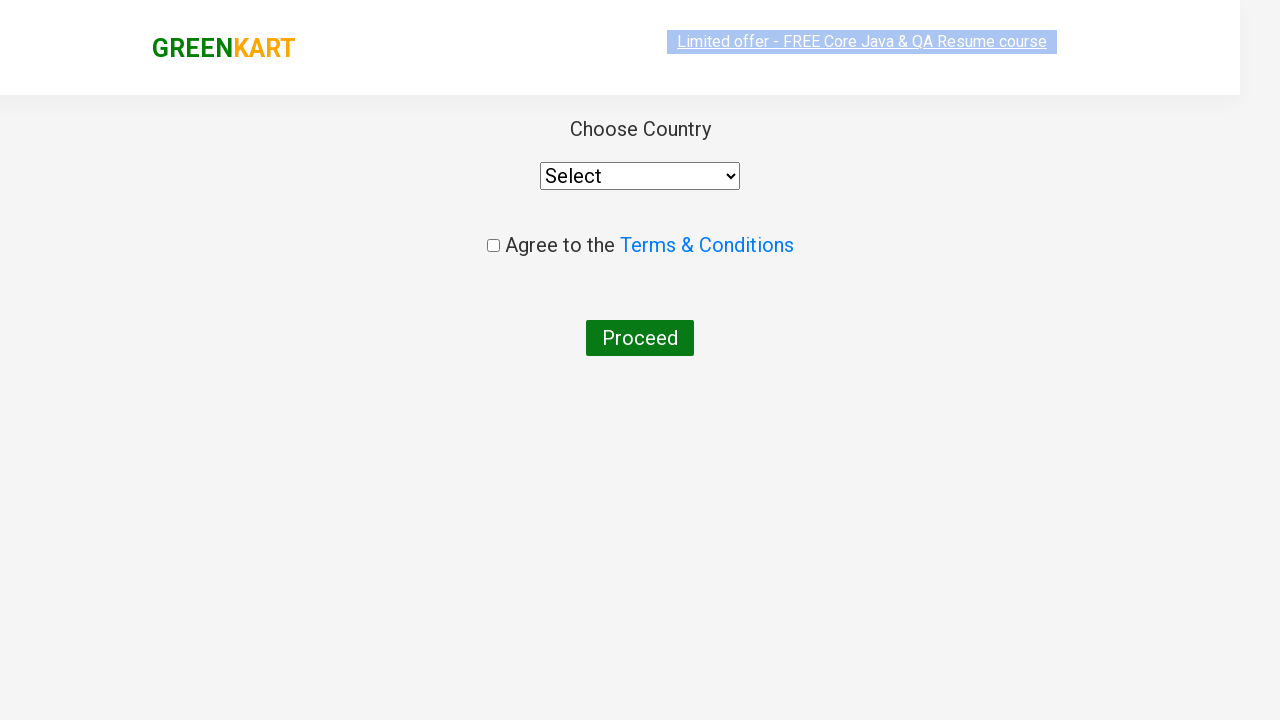